Tests dropdown selection functionality by navigating to a dropdowns practice page and selecting a fruit option by index from a dropdown menu

Starting URL: https://letcode.in/dropdowns

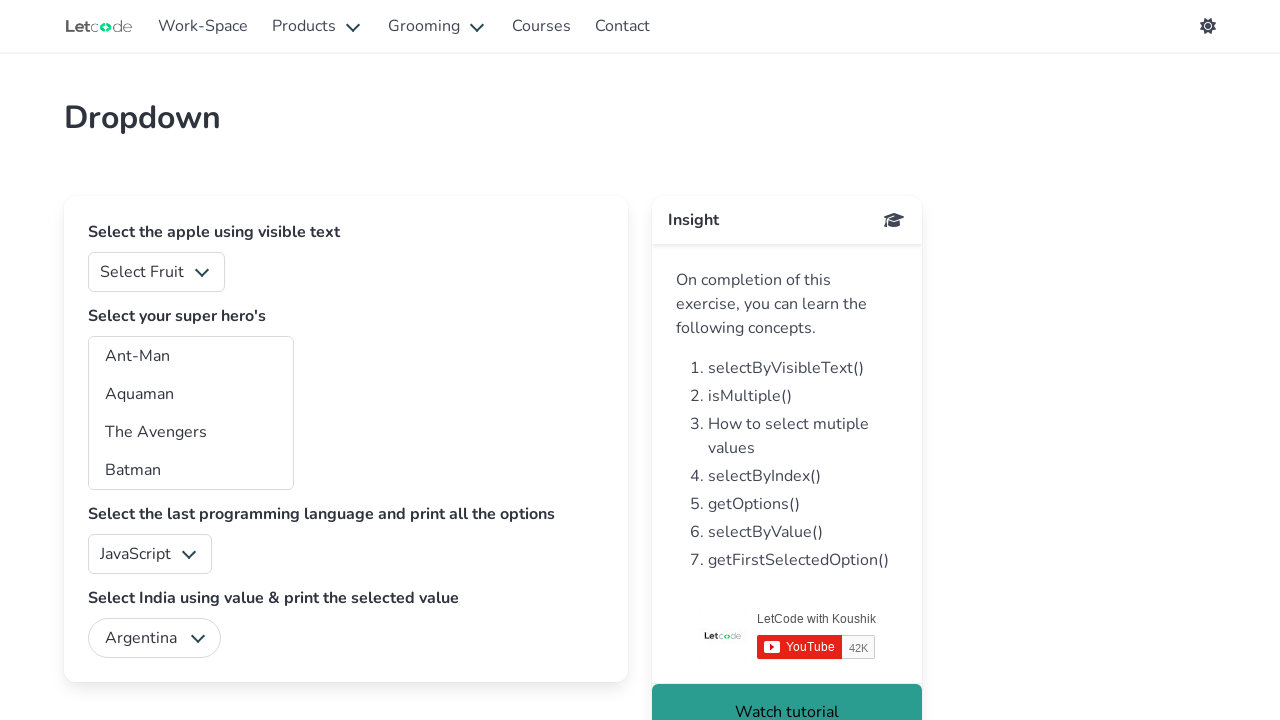

Selected the 4th option (index 3) from the fruits dropdown on #fruits
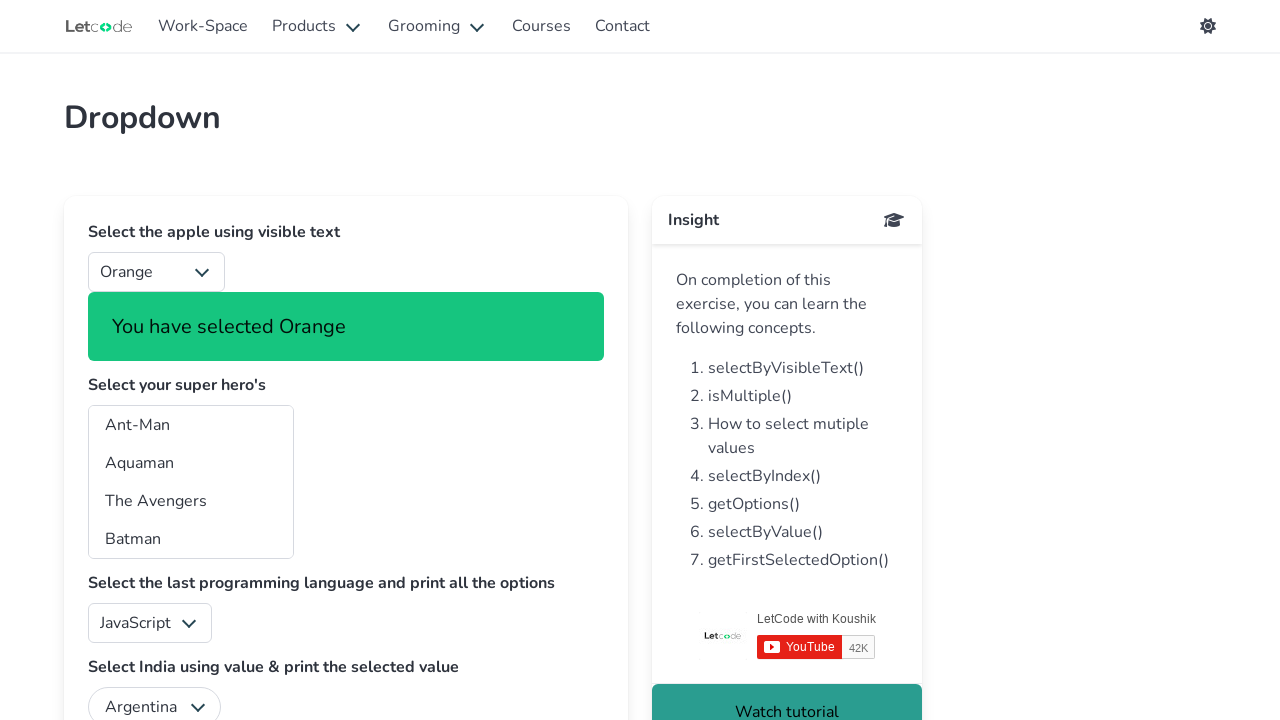

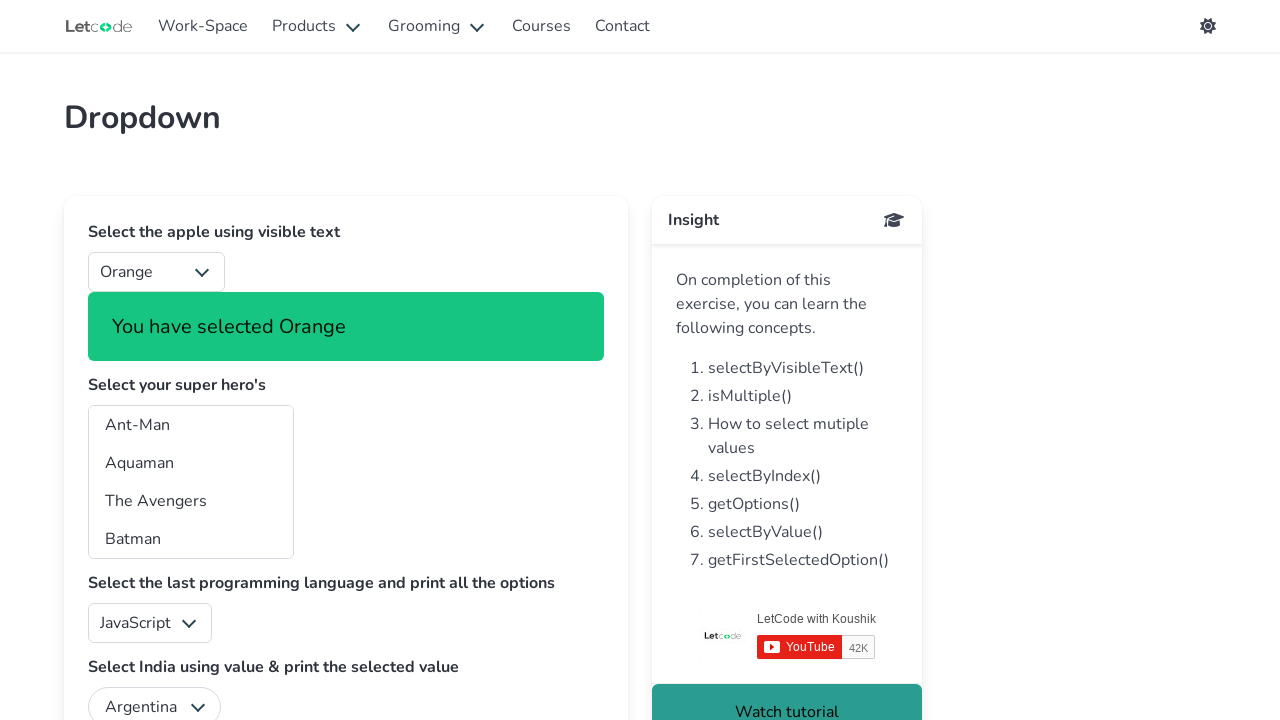